Tests that edits are saved when the input loses focus (blur event)

Starting URL: https://demo.playwright.dev/todomvc

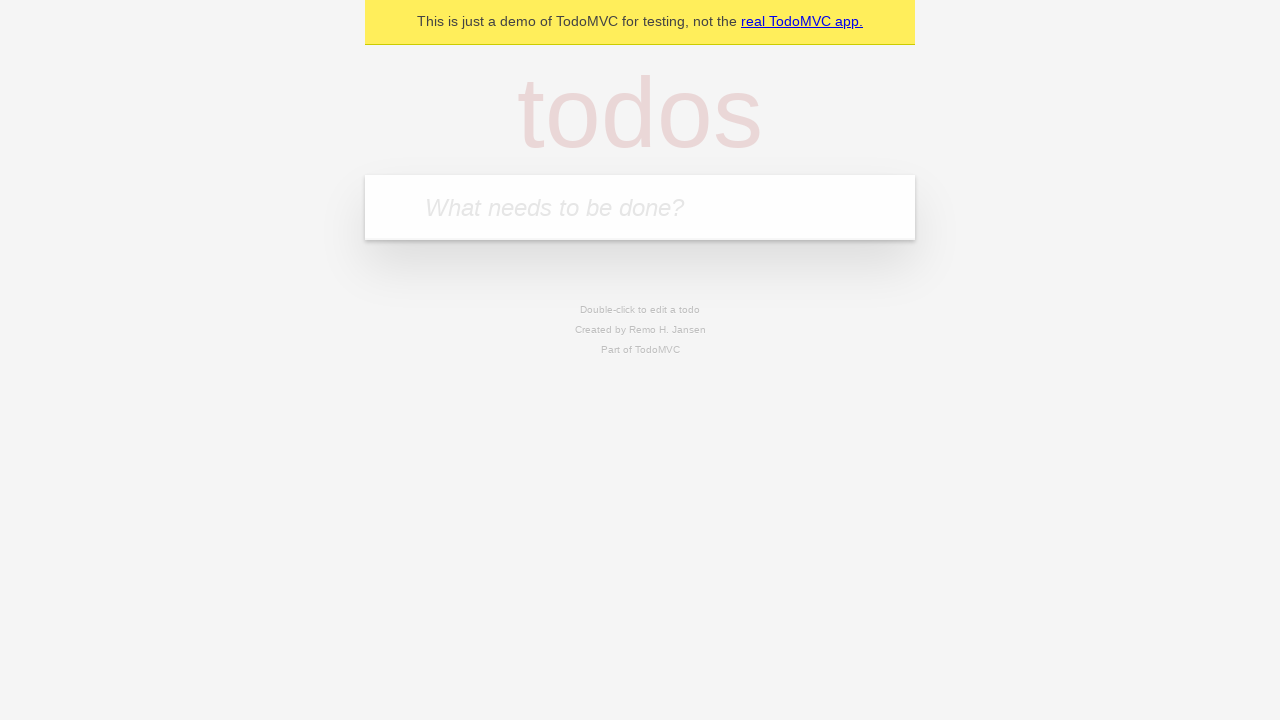

Filled new todo field with 'buy some cheese' on internal:attr=[placeholder="What needs to be done?"i]
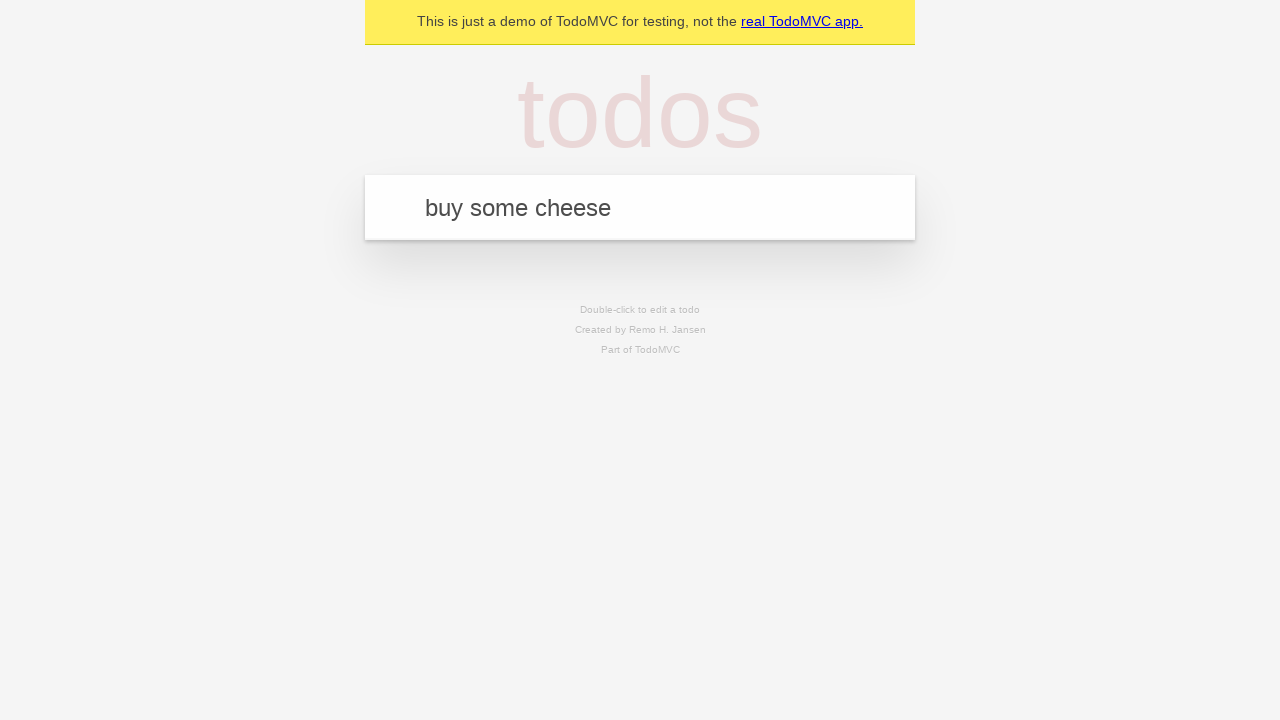

Pressed Enter to create todo 'buy some cheese' on internal:attr=[placeholder="What needs to be done?"i]
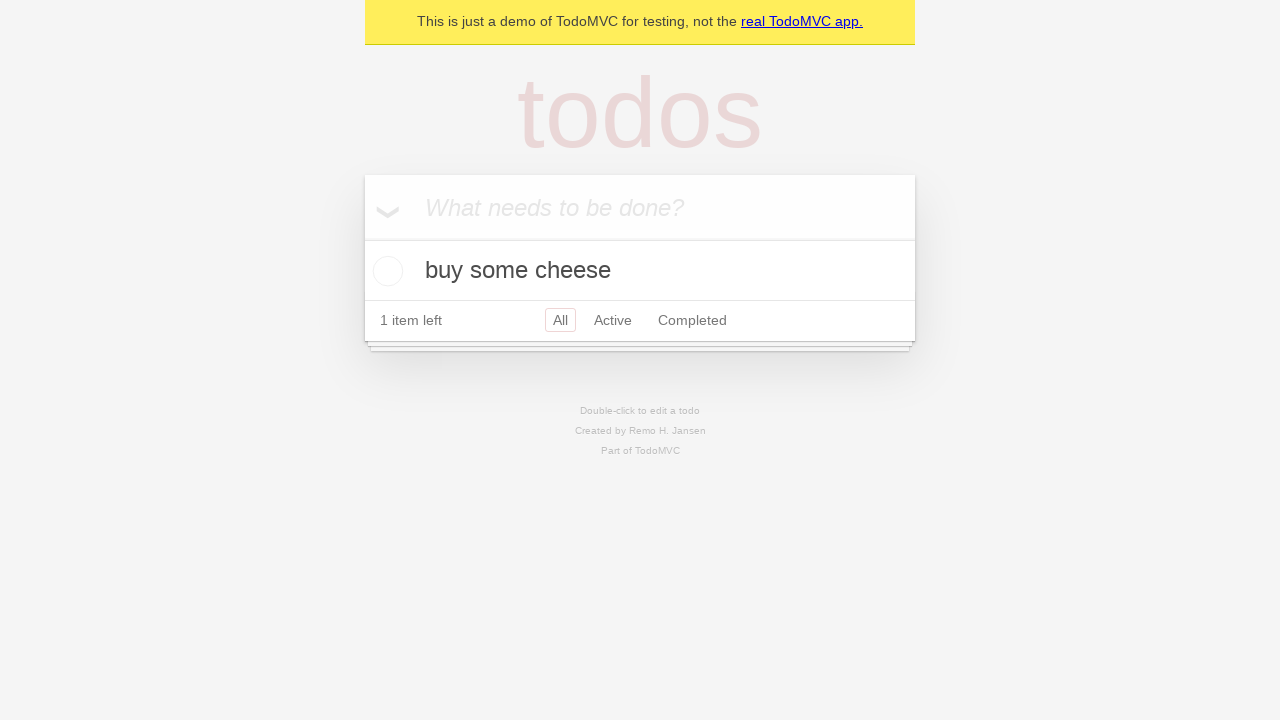

Filled new todo field with 'feed the cat' on internal:attr=[placeholder="What needs to be done?"i]
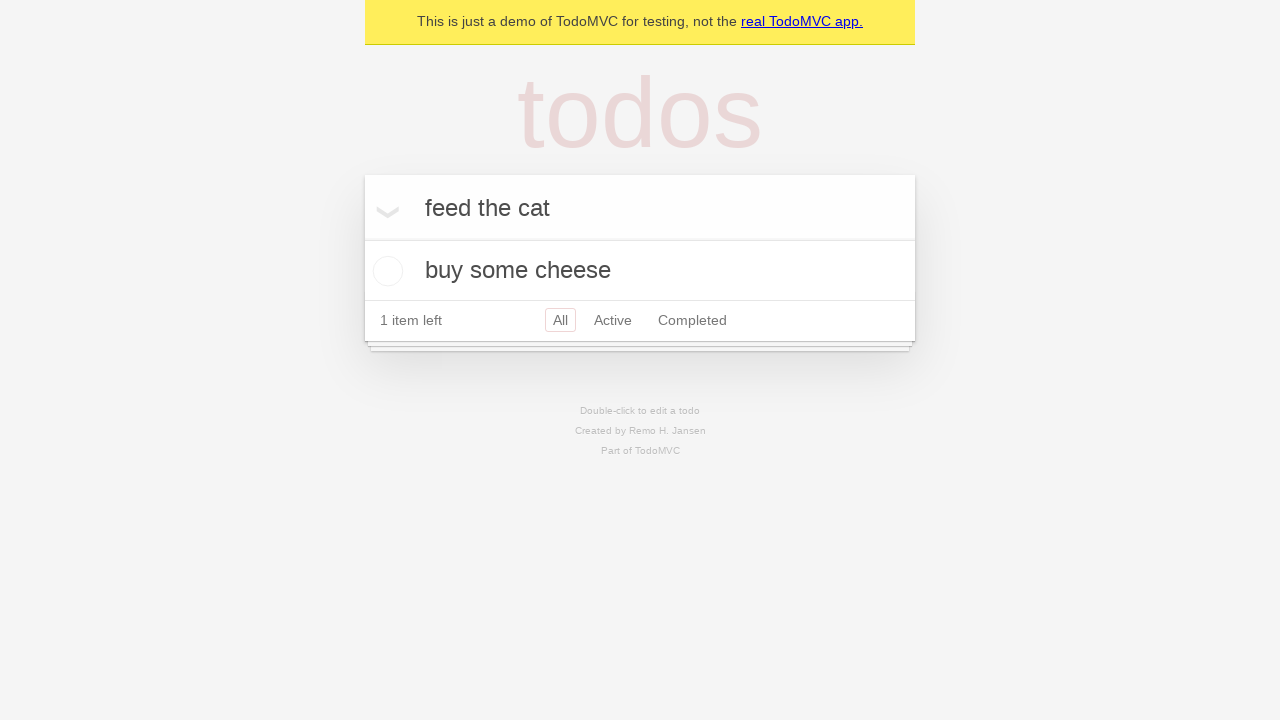

Pressed Enter to create todo 'feed the cat' on internal:attr=[placeholder="What needs to be done?"i]
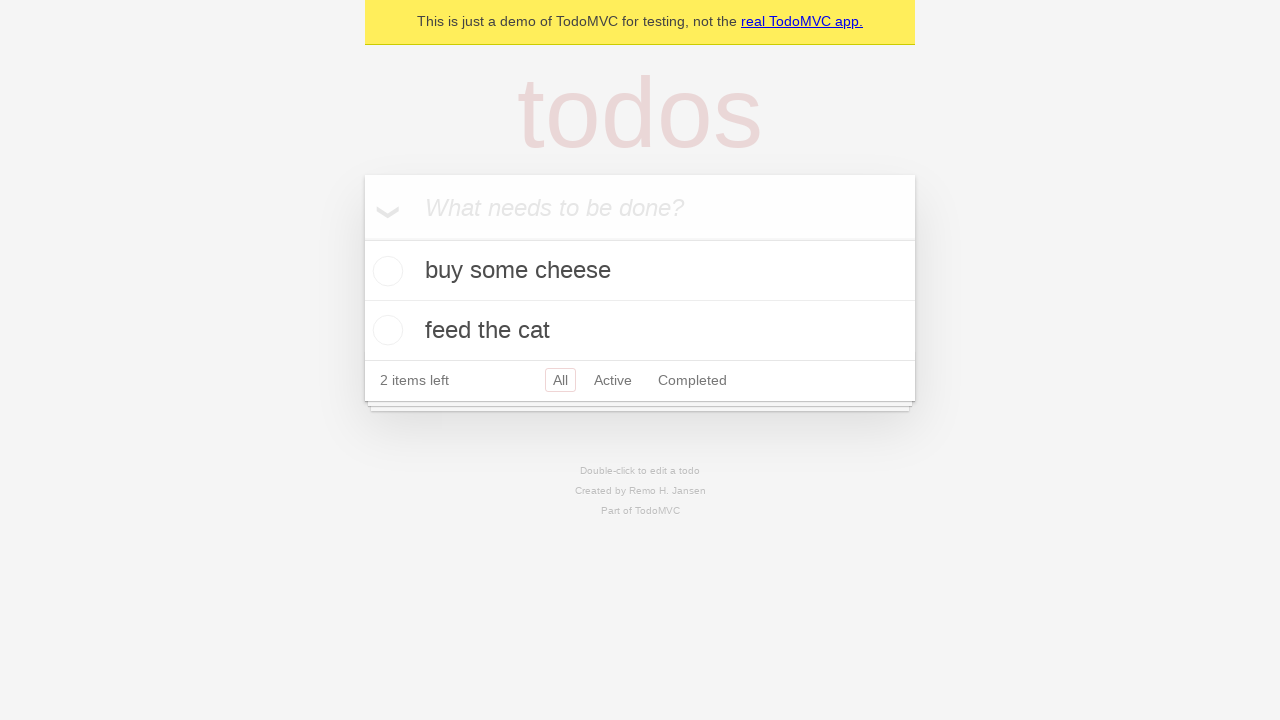

Filled new todo field with 'book a doctors appointment' on internal:attr=[placeholder="What needs to be done?"i]
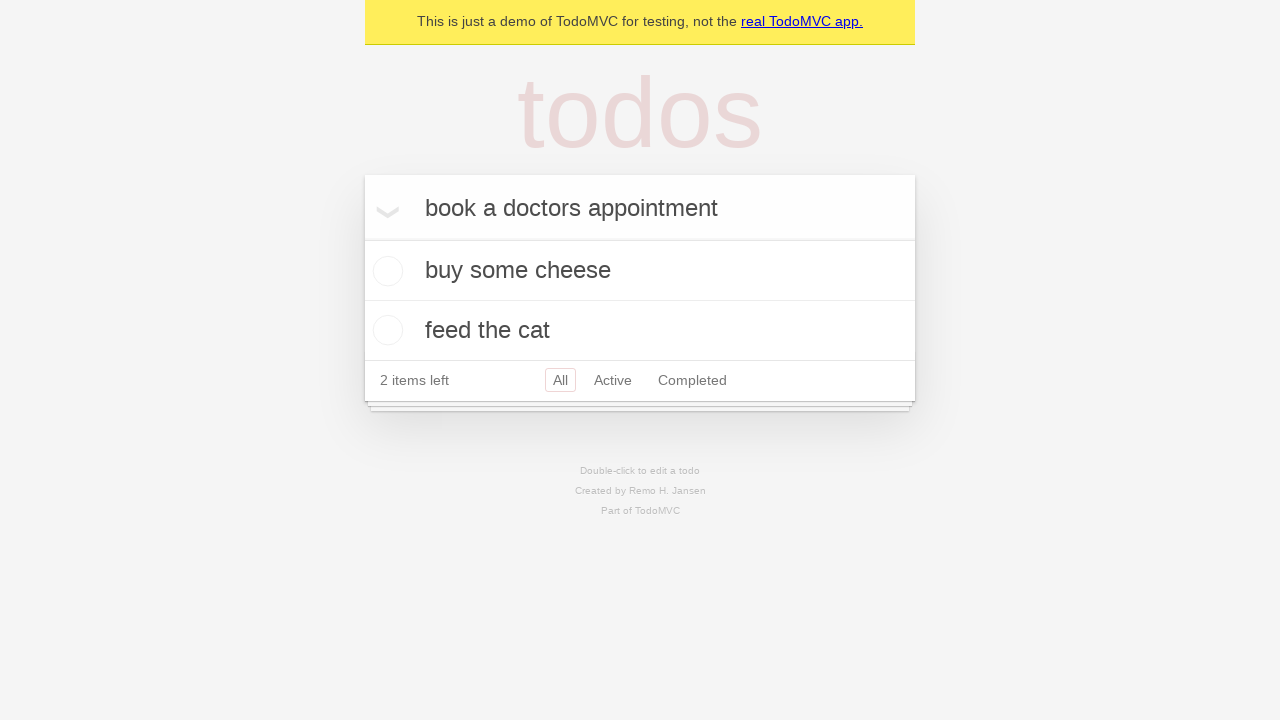

Pressed Enter to create todo 'book a doctors appointment' on internal:attr=[placeholder="What needs to be done?"i]
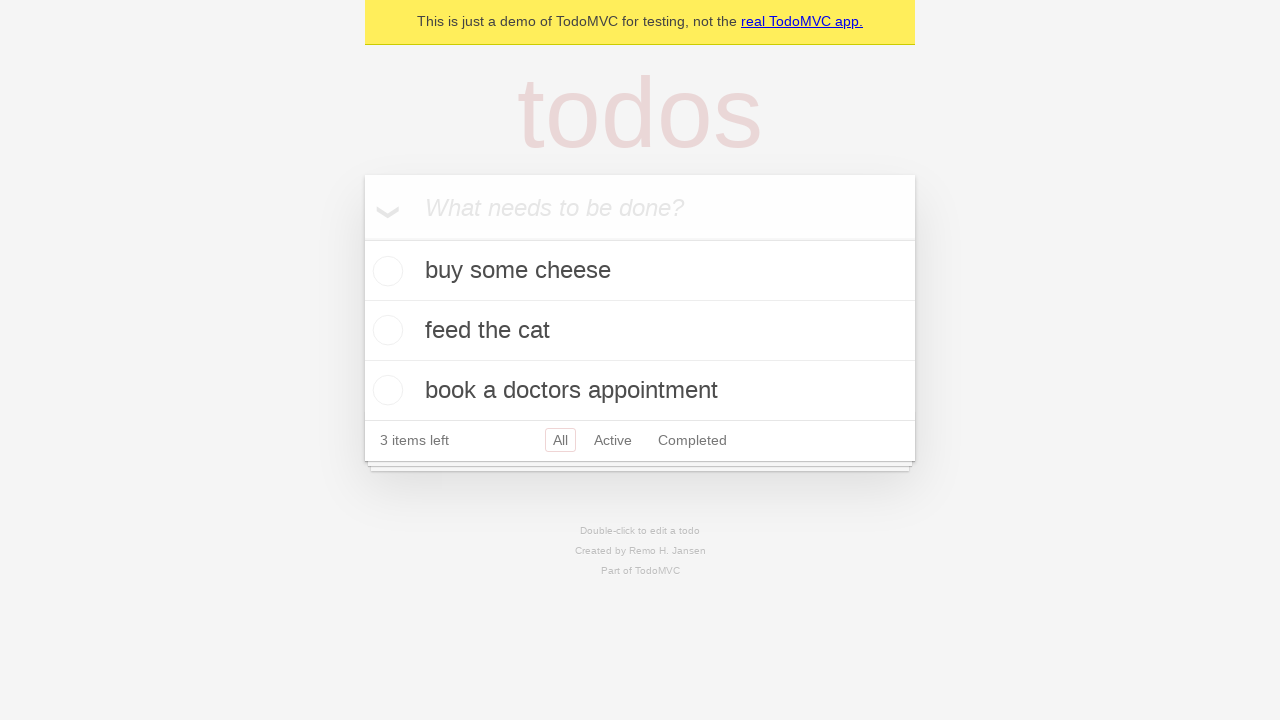

Double-clicked on the second todo item to enter edit mode at (640, 331) on internal:testid=[data-testid="todo-item"s] >> nth=1
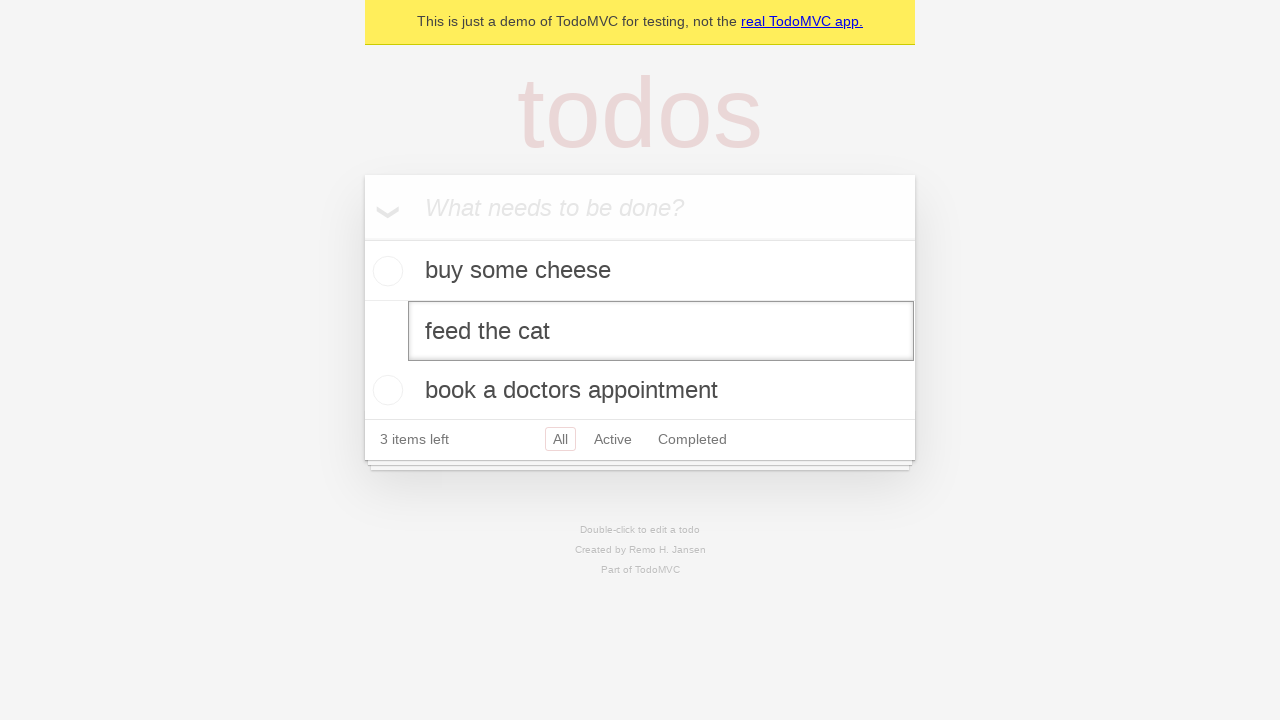

Filled edit textbox with 'buy some sausages' on internal:testid=[data-testid="todo-item"s] >> nth=1 >> internal:role=textbox[nam
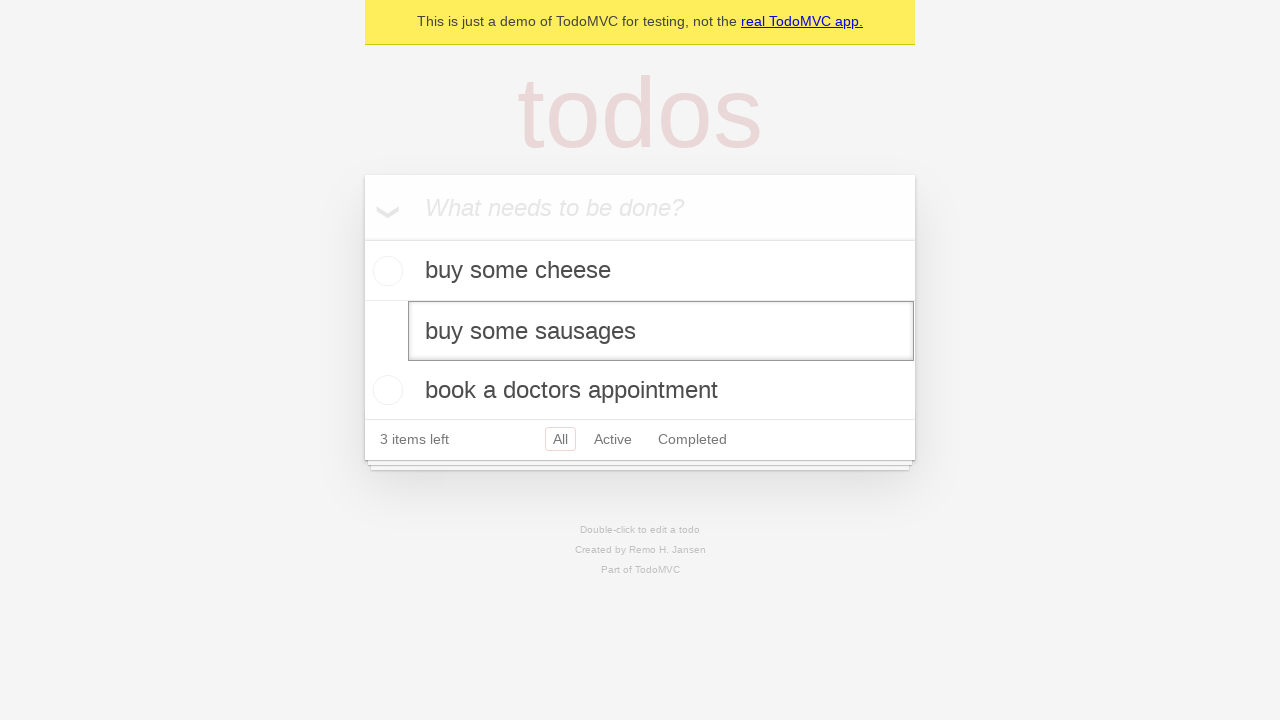

Triggered blur event on edit textbox to save changes
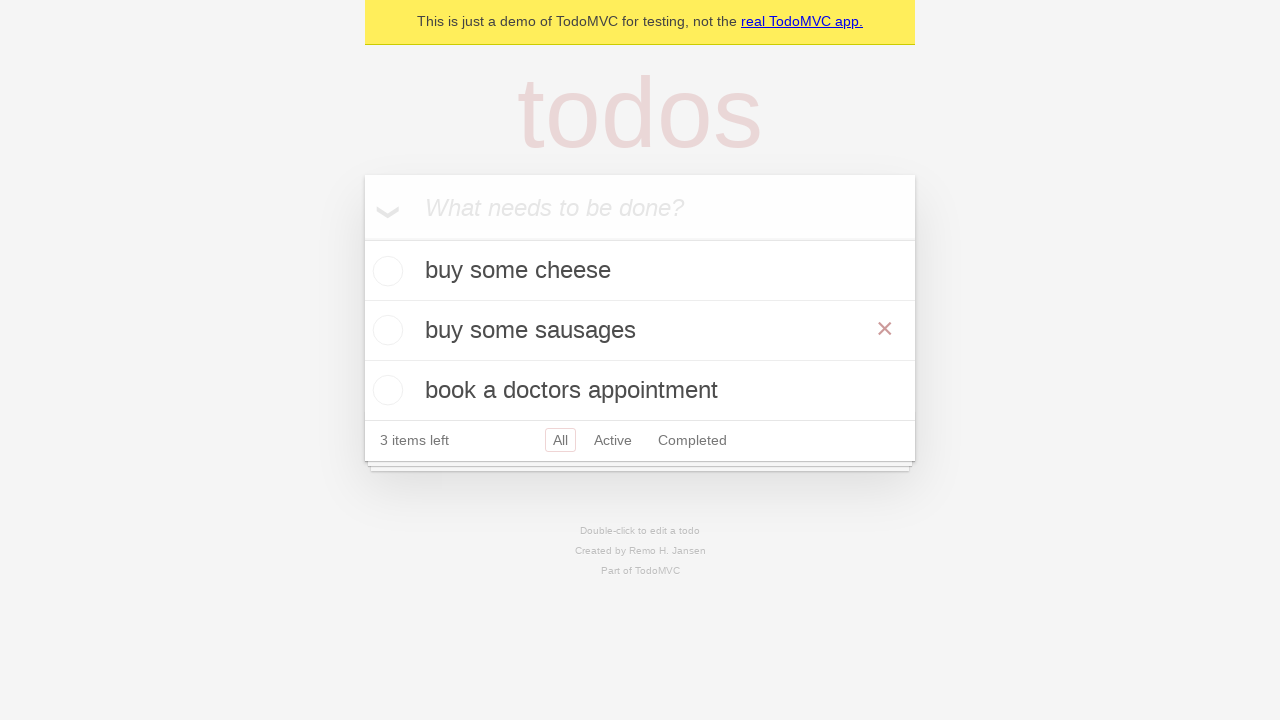

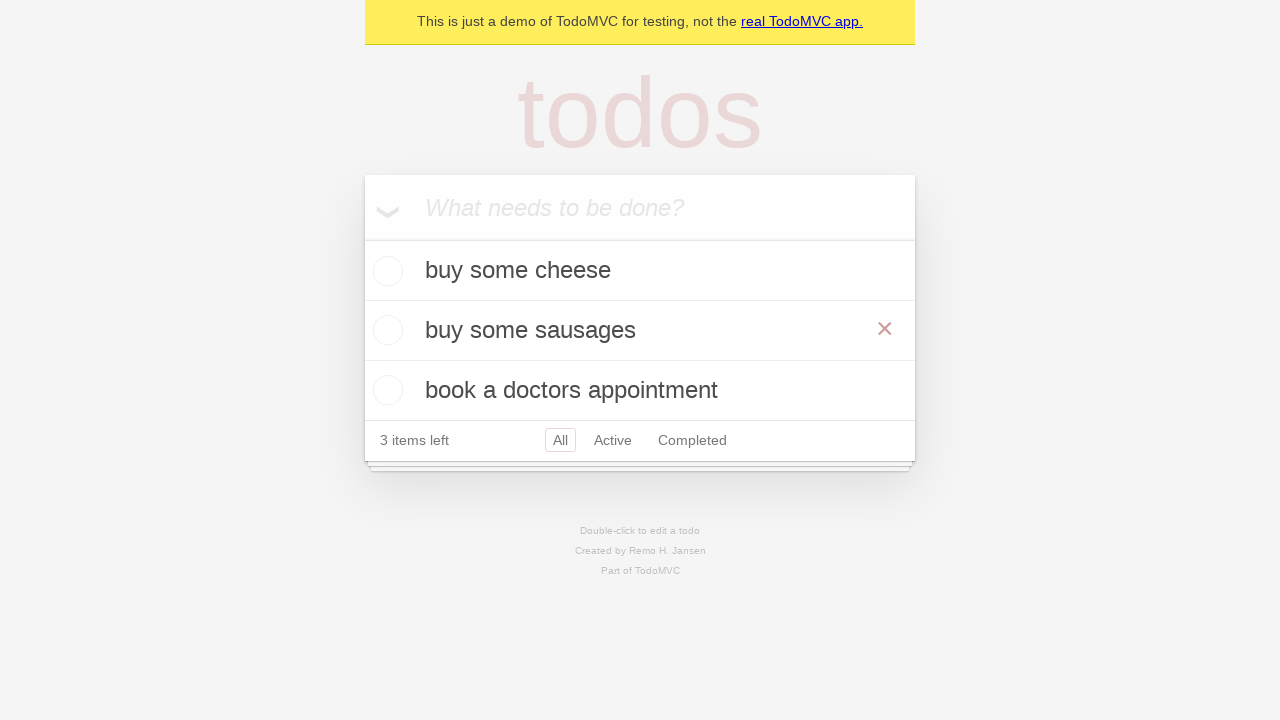